Tests window handle functionality by clicking a link that opens a new window, switching to that new window, and verifying that the "New Window" heading text is displayed

Starting URL: https://the-internet.herokuapp.com/windows

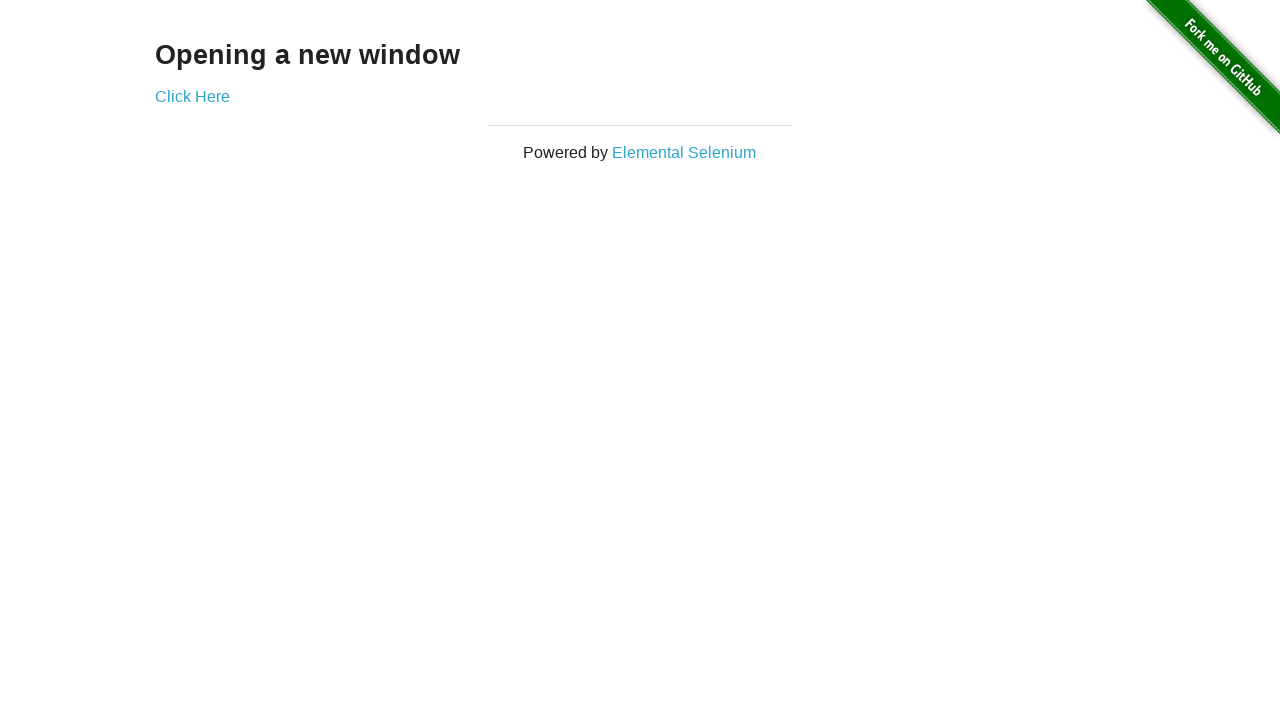

Clicked 'Click Here' link and new window opened at (192, 96) on text=Click Here
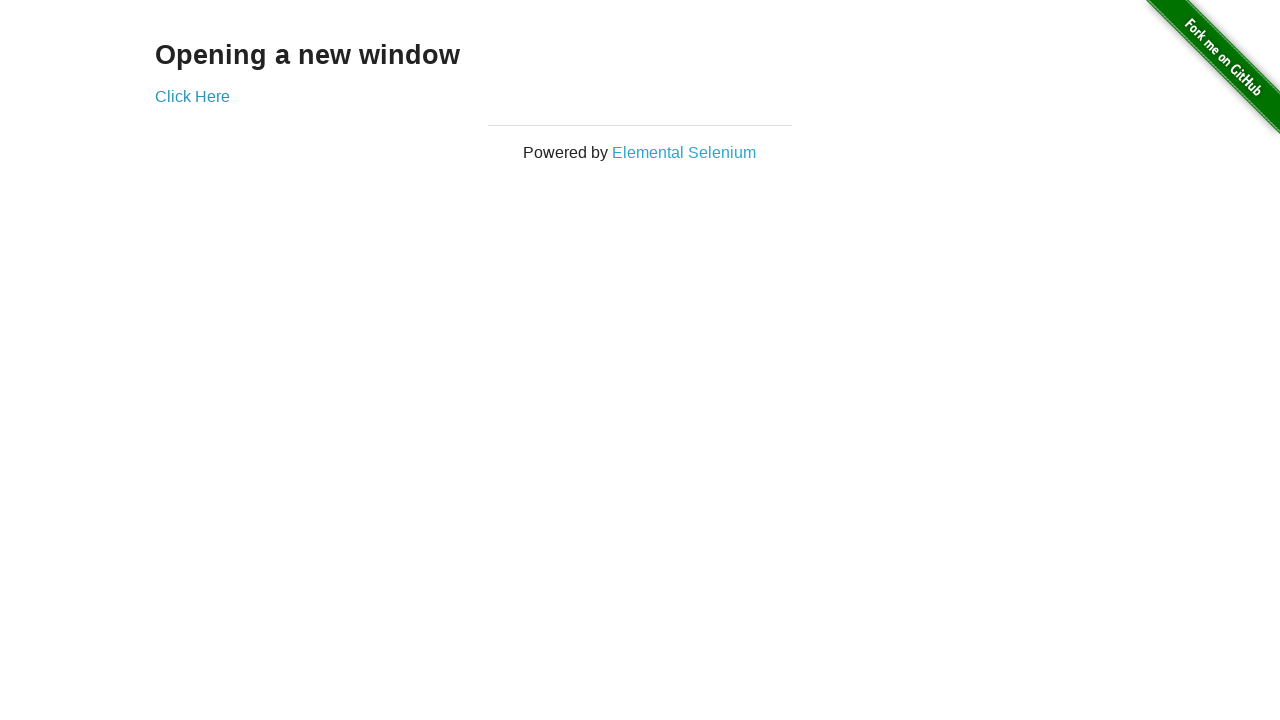

New window page loaded completely
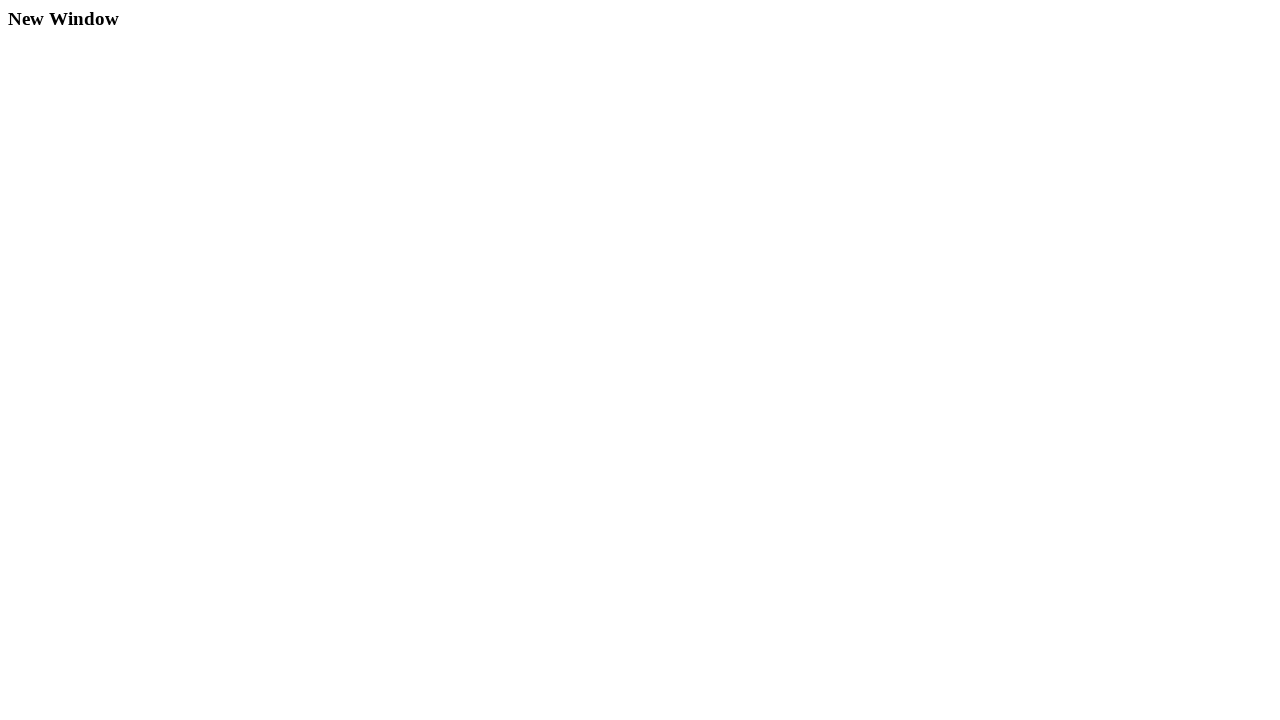

H3 heading became visible on new window
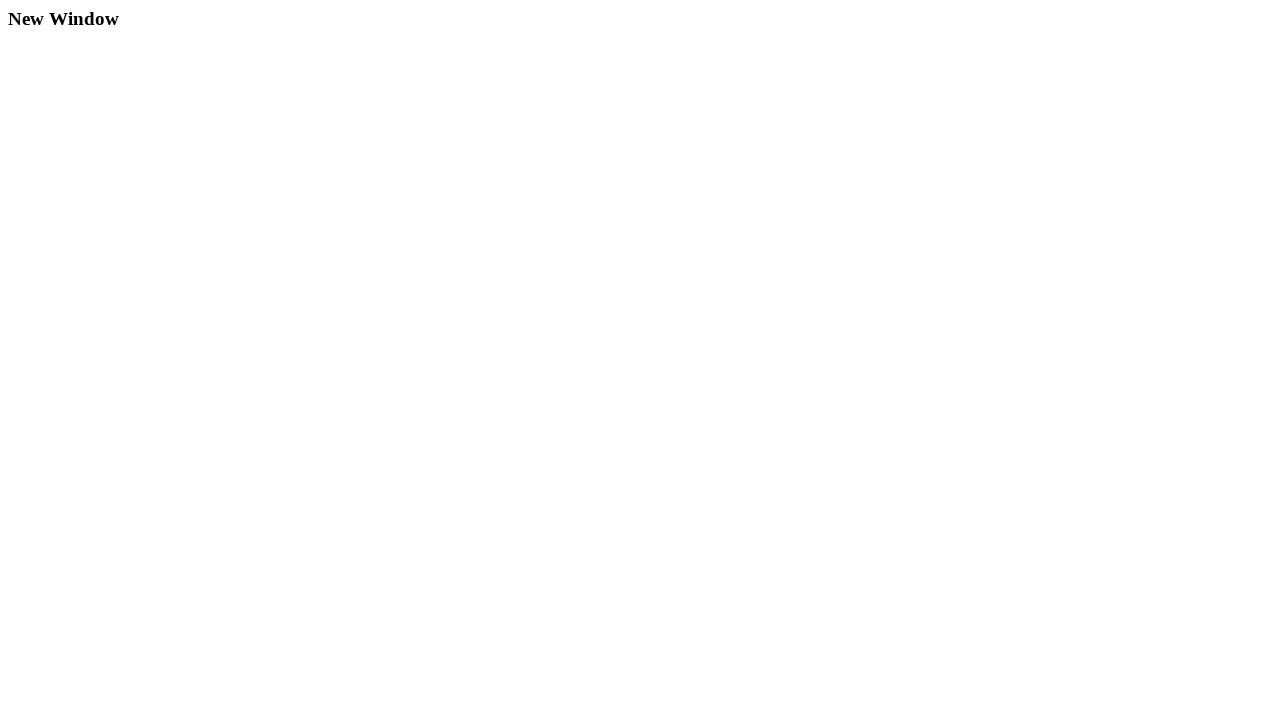

Verified h3 heading 'New Window' is visible
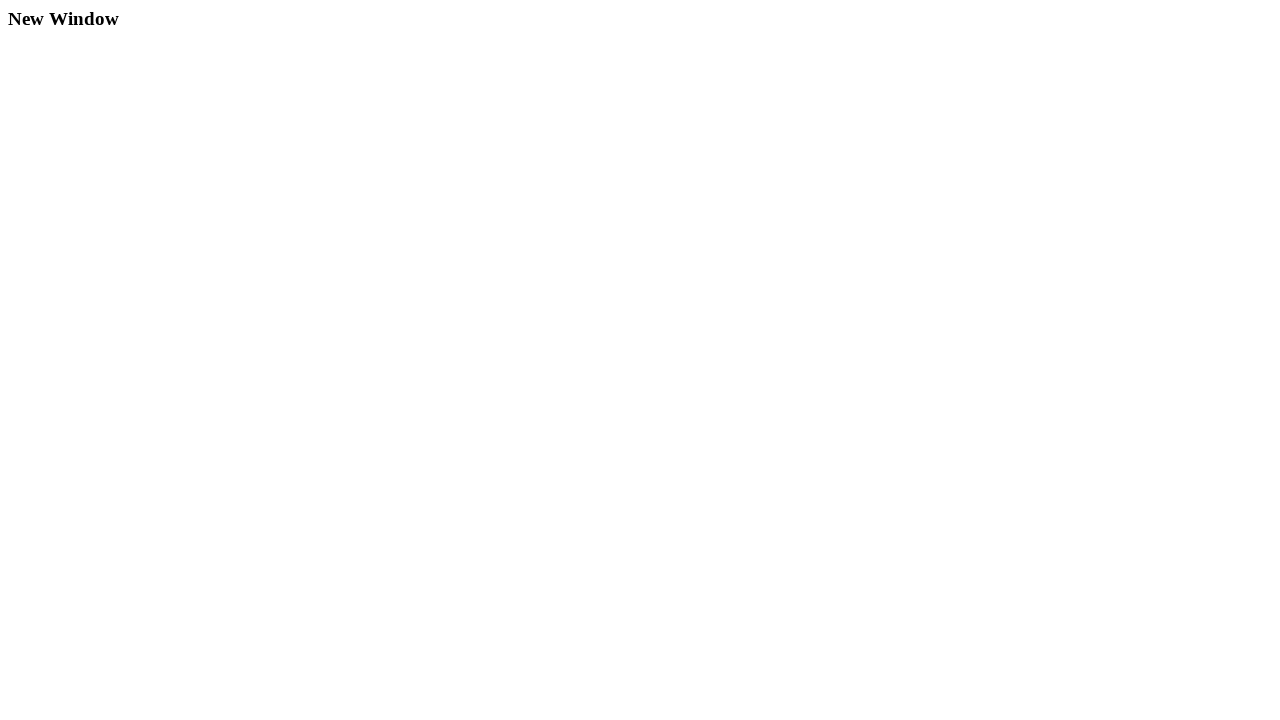

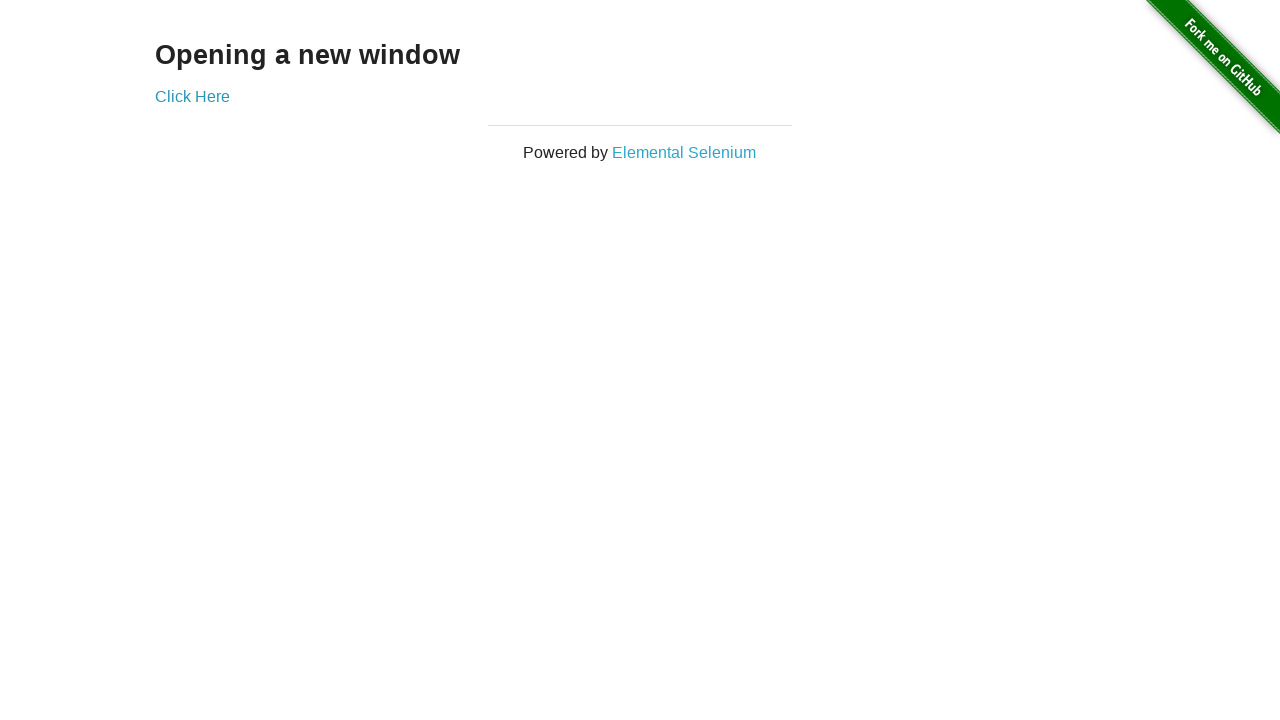